Clicks the "I'm Feeling Lucky" demo button and waits for results to load

Starting URL: https://neuronpedia.org/gemma-scope#microscope

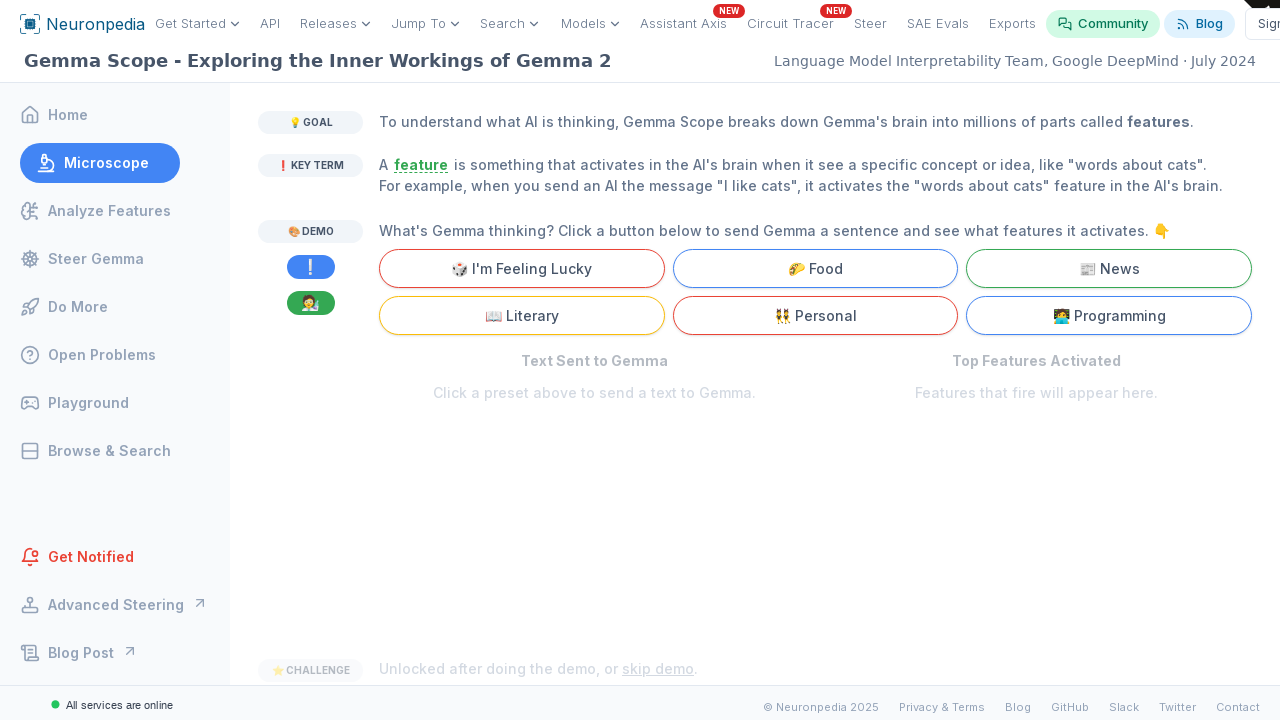

Clicked the 'I'm Feeling Lucky' demo button at (522, 268) on internal:text="I'm Feeling Lucky"i
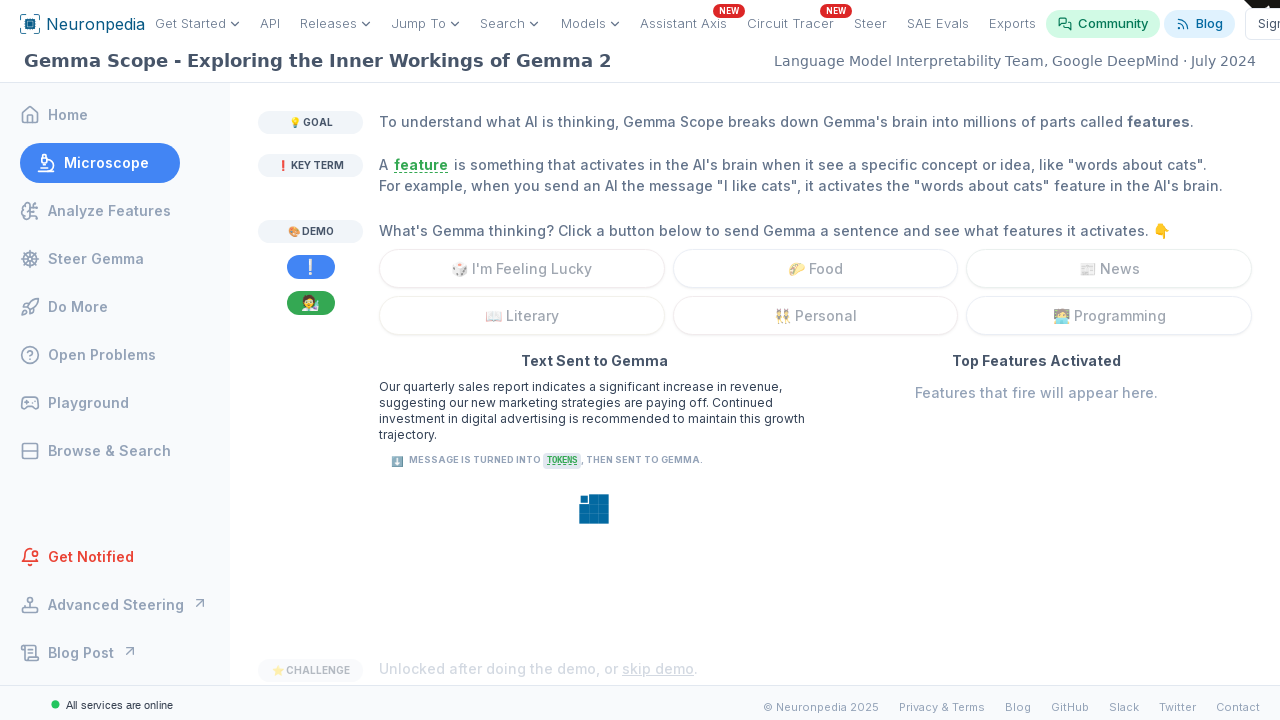

Results loaded - instruction text disappeared
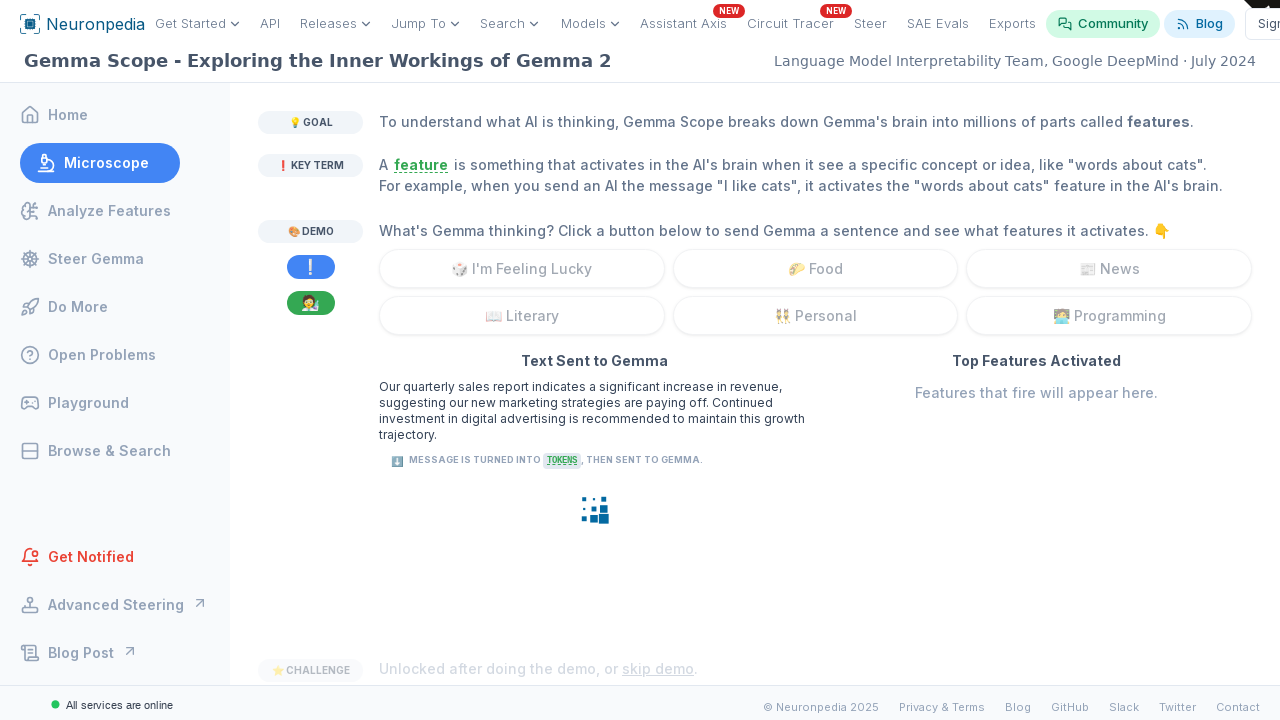

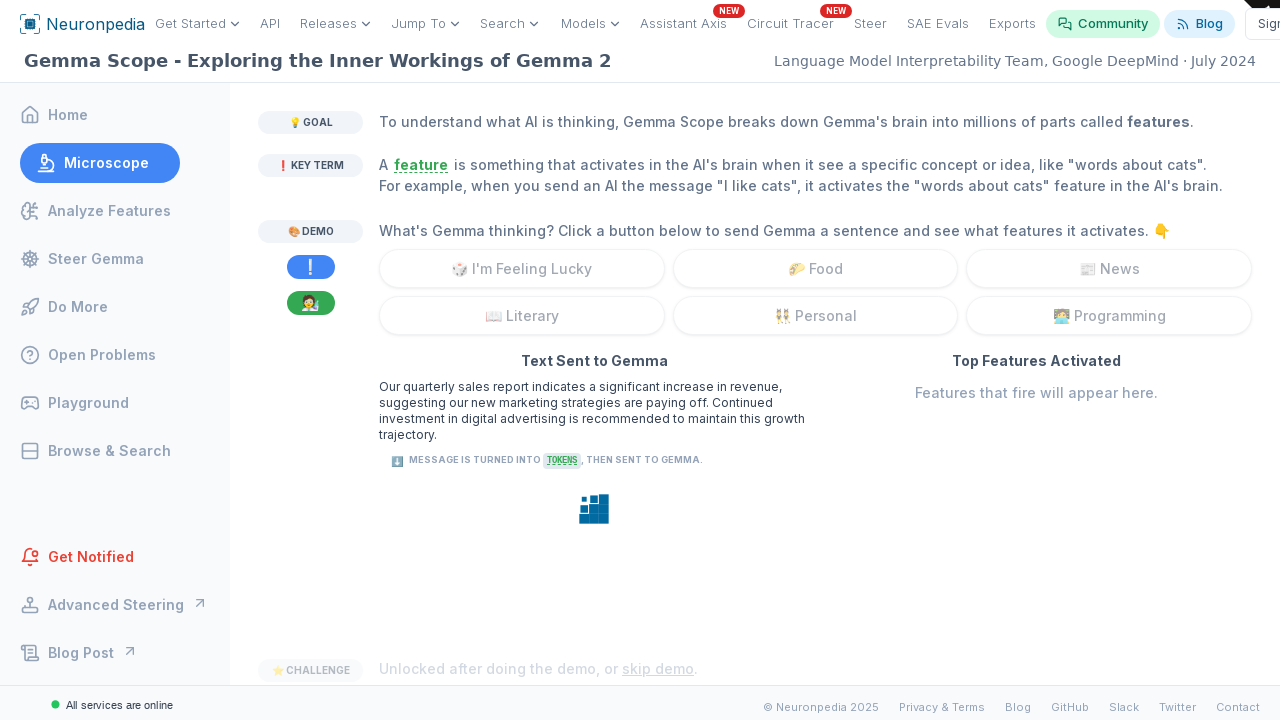